Tests clearing the complete state of all items by checking and unchecking the toggle-all checkbox

Starting URL: https://demo.playwright.dev/todomvc

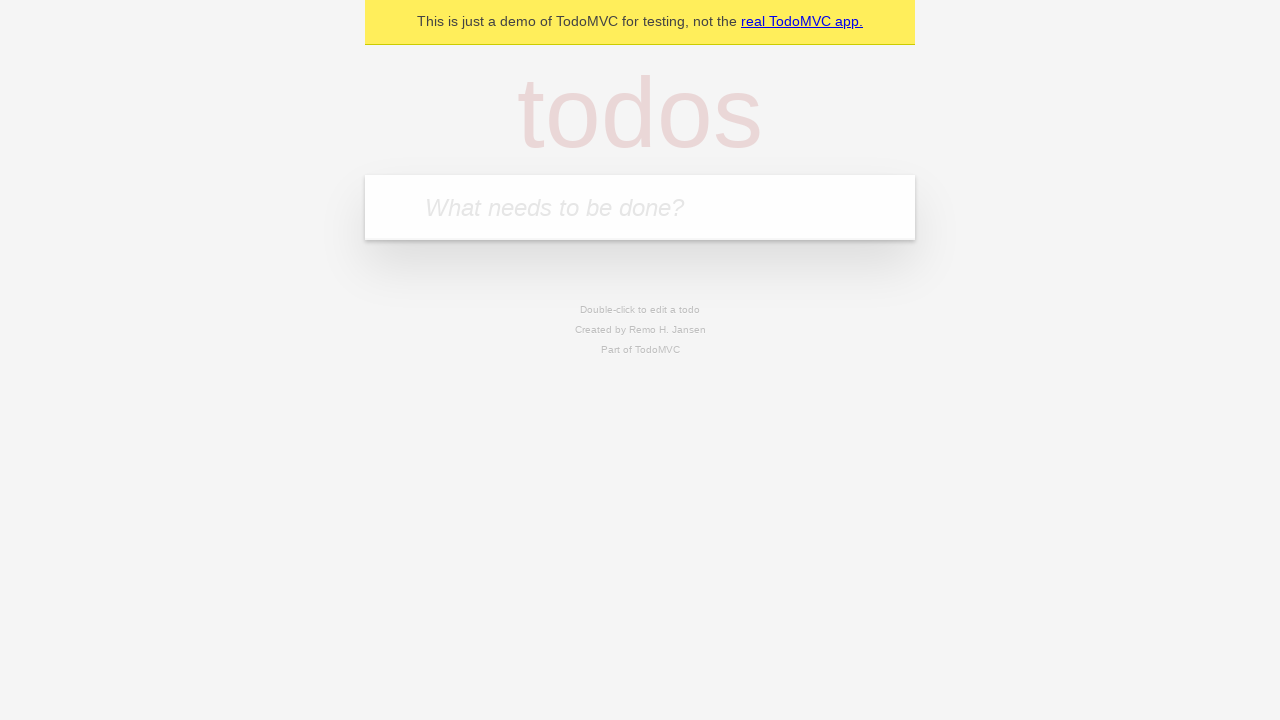

Filled first todo input with 'buy some cheese' on internal:attr=[placeholder="What needs to be done?"i]
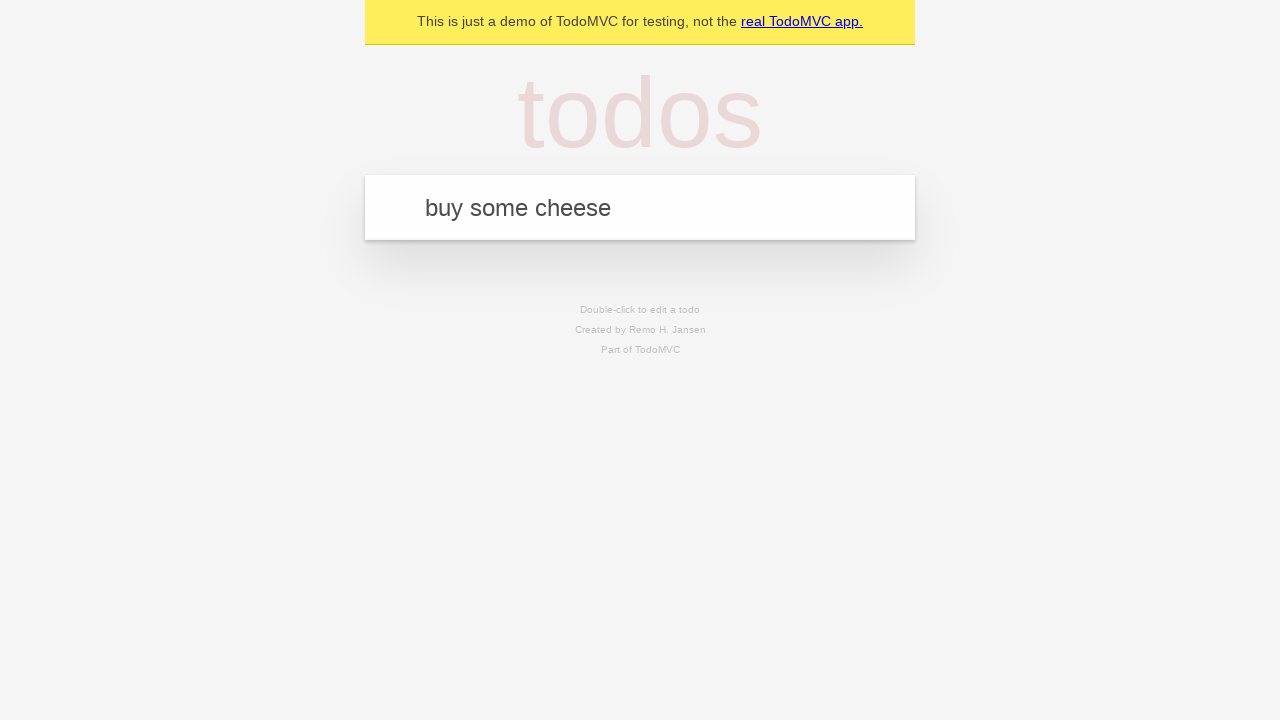

Pressed Enter to create first todo on internal:attr=[placeholder="What needs to be done?"i]
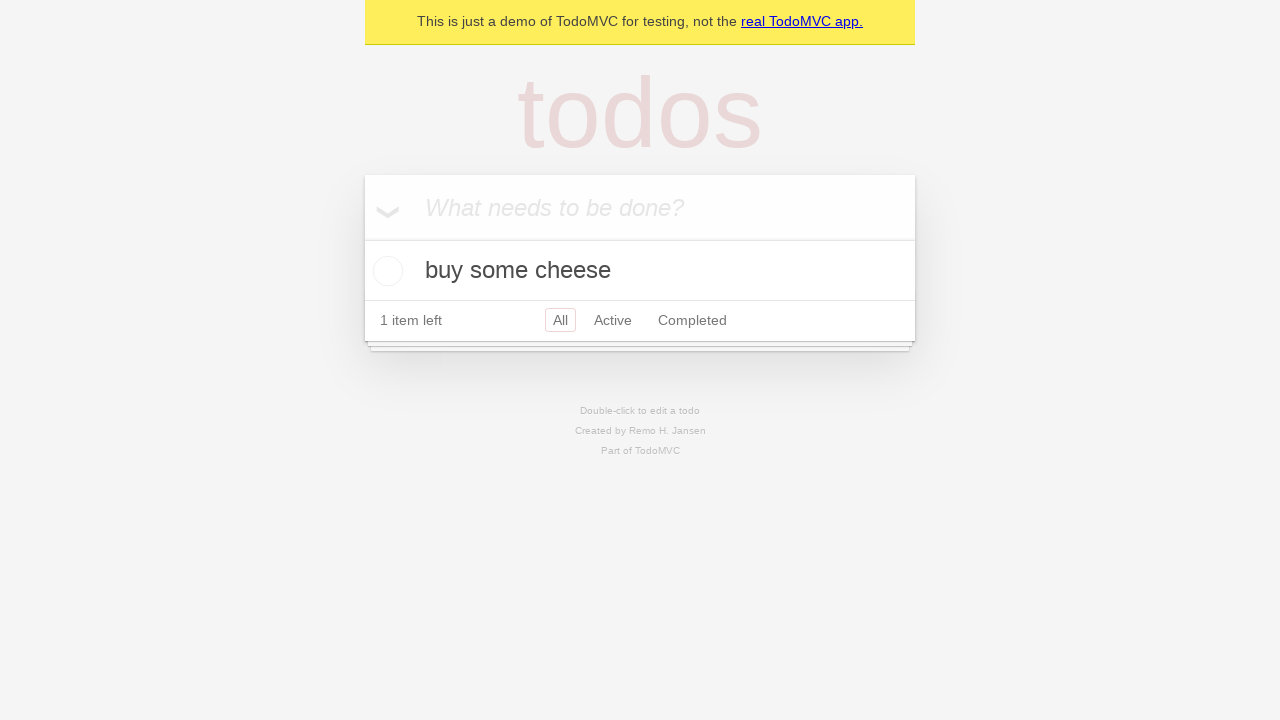

Filled second todo input with 'feed the cat' on internal:attr=[placeholder="What needs to be done?"i]
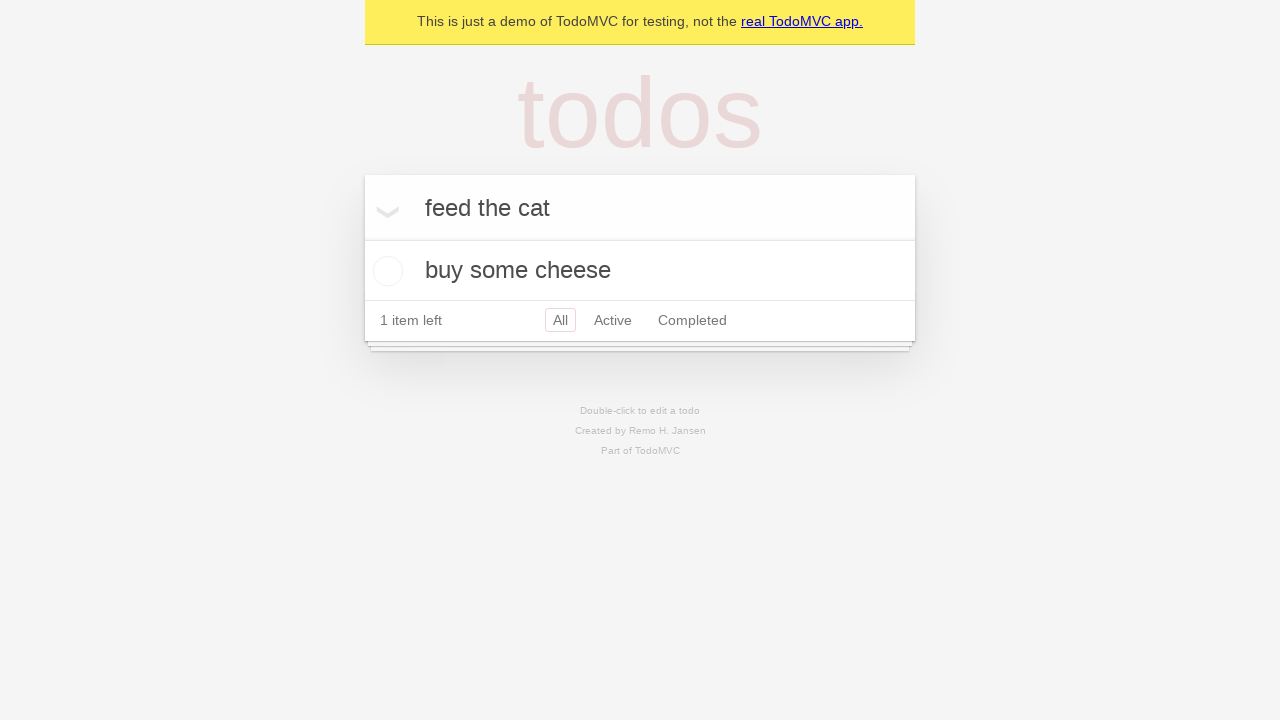

Pressed Enter to create second todo on internal:attr=[placeholder="What needs to be done?"i]
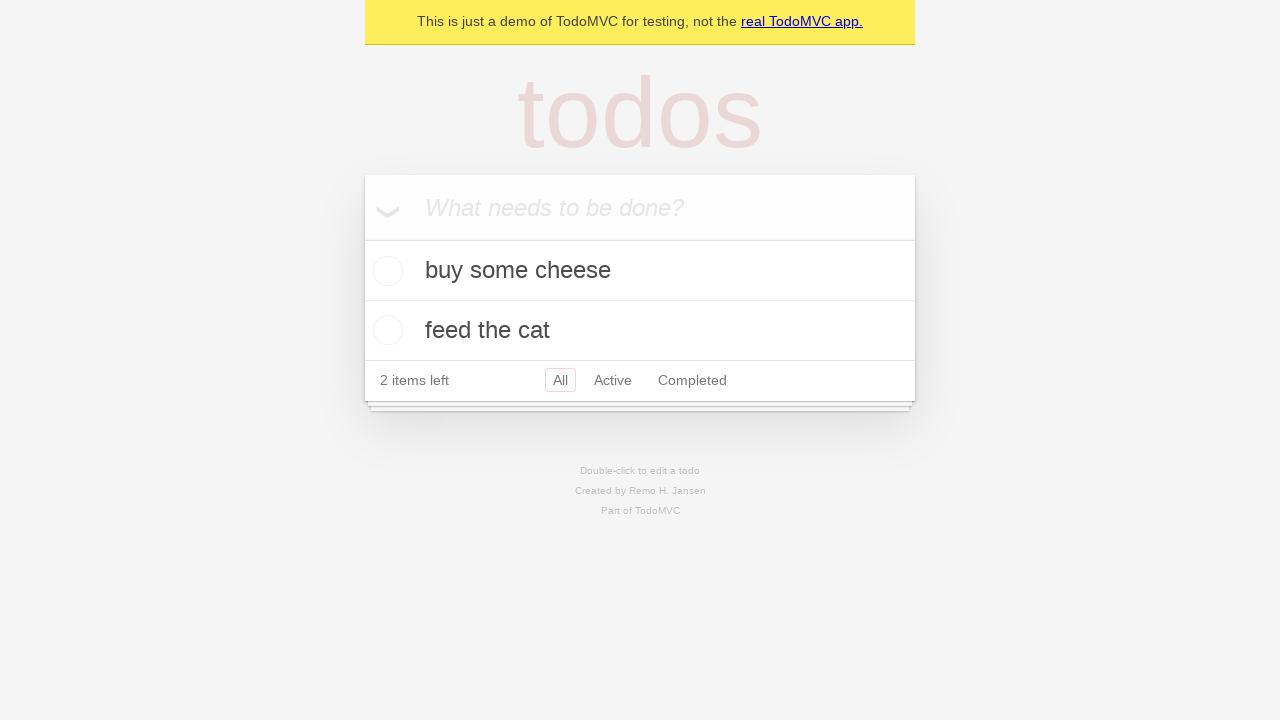

Filled third todo input with 'book a doctors appointment' on internal:attr=[placeholder="What needs to be done?"i]
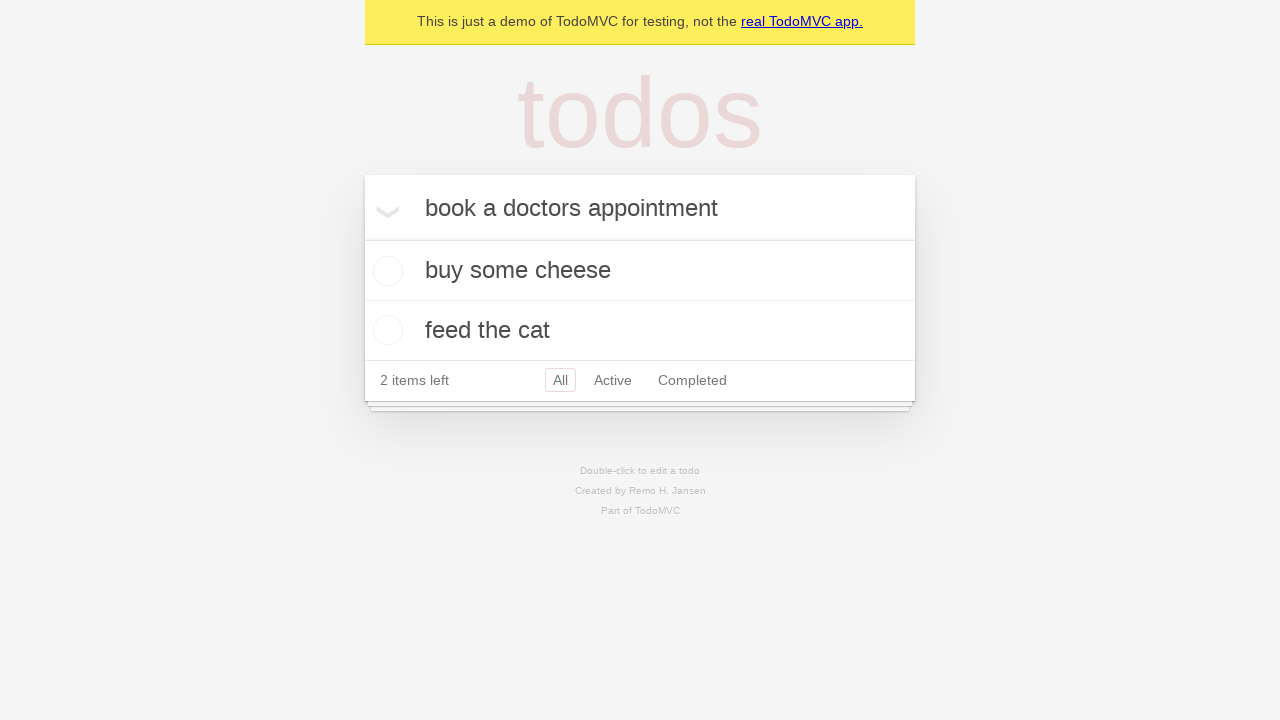

Pressed Enter to create third todo on internal:attr=[placeholder="What needs to be done?"i]
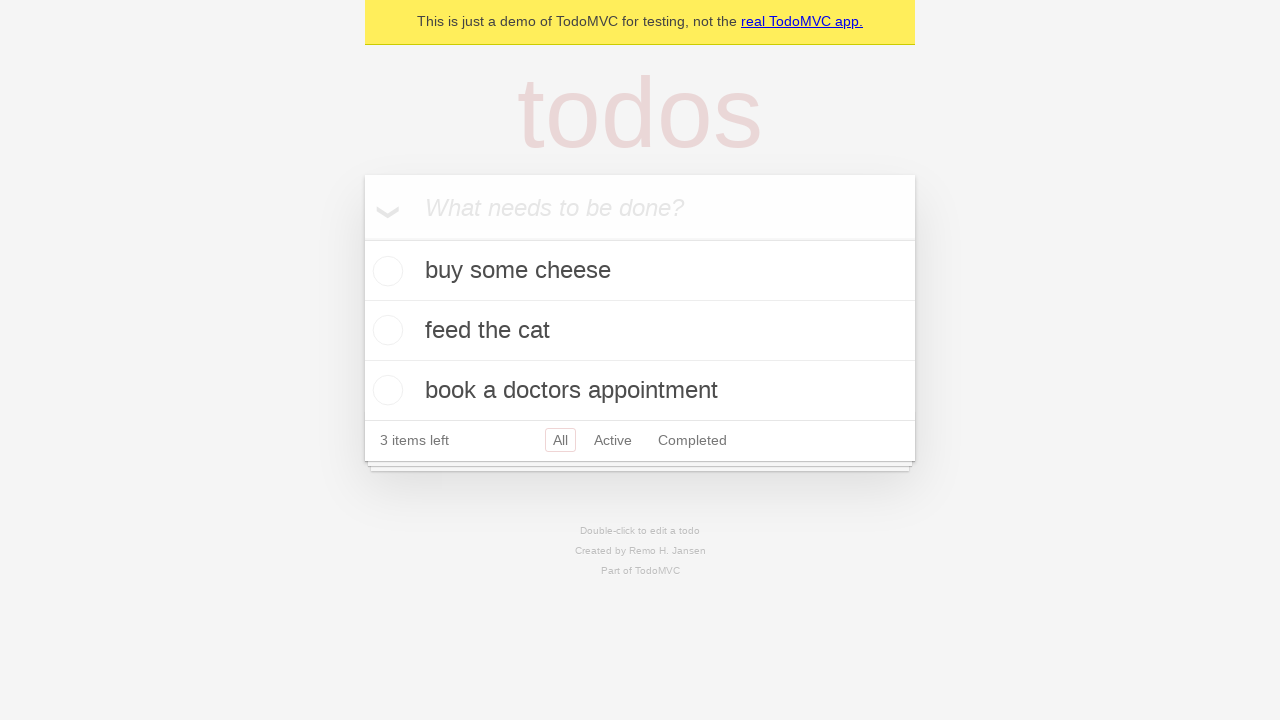

Waited for all todo items to be created
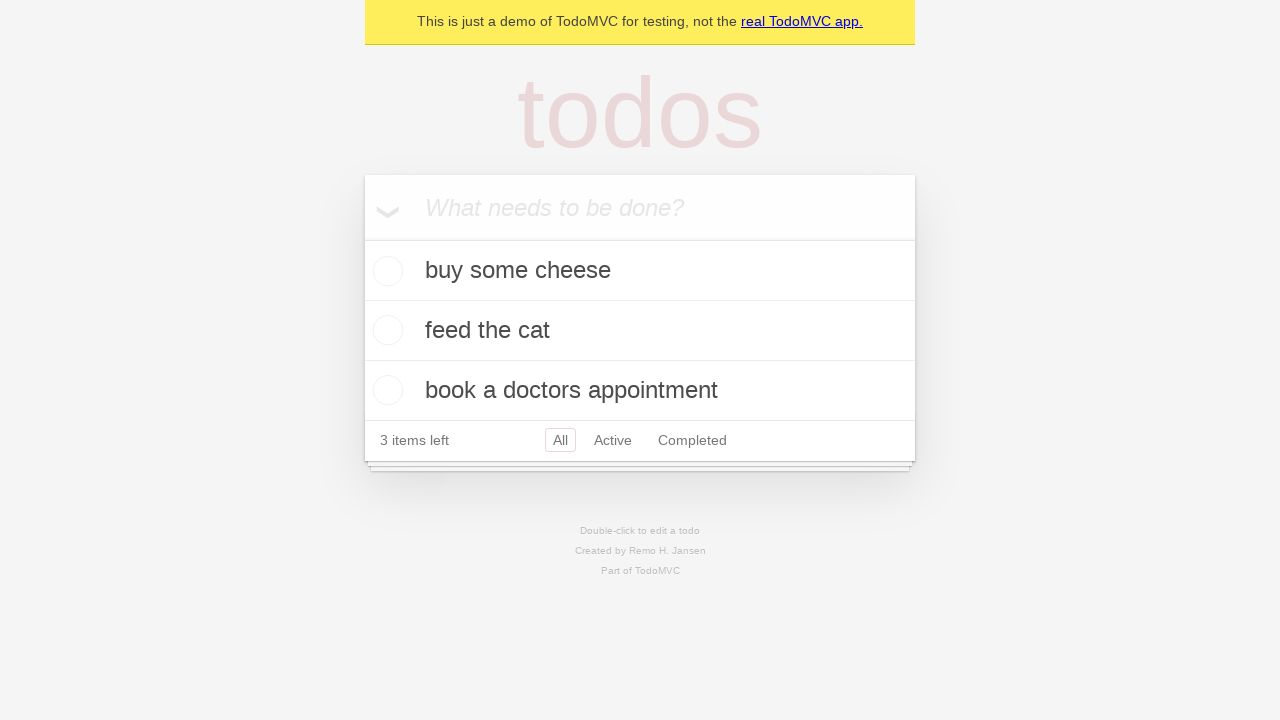

Checked toggle-all checkbox to mark all todos as complete at (362, 238) on internal:label="Mark all as complete"i
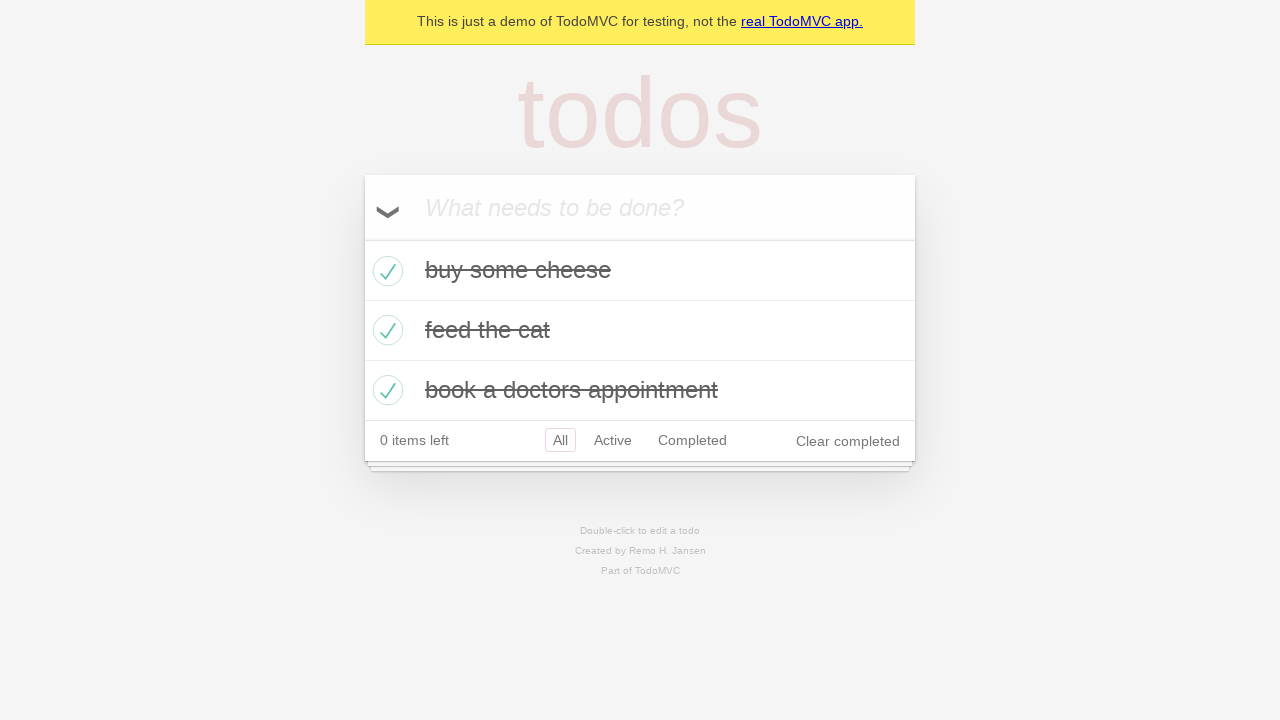

Unchecked toggle-all checkbox to clear complete state of all todos at (362, 238) on internal:label="Mark all as complete"i
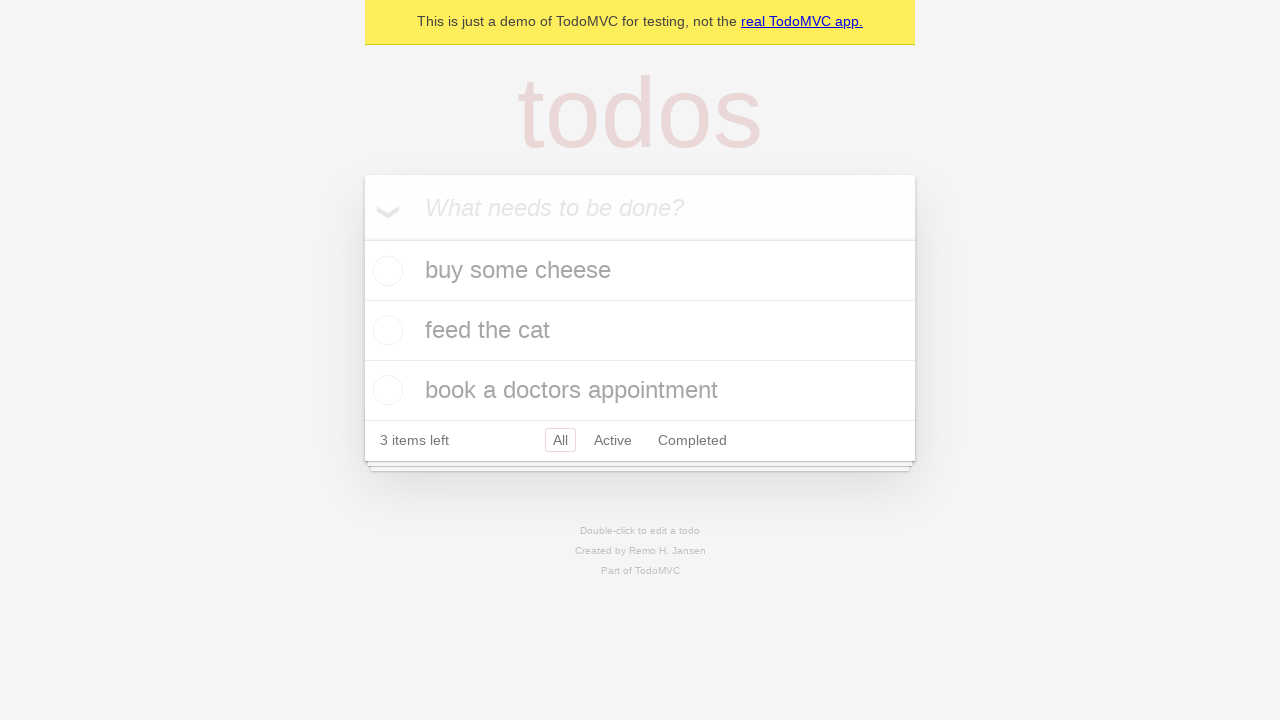

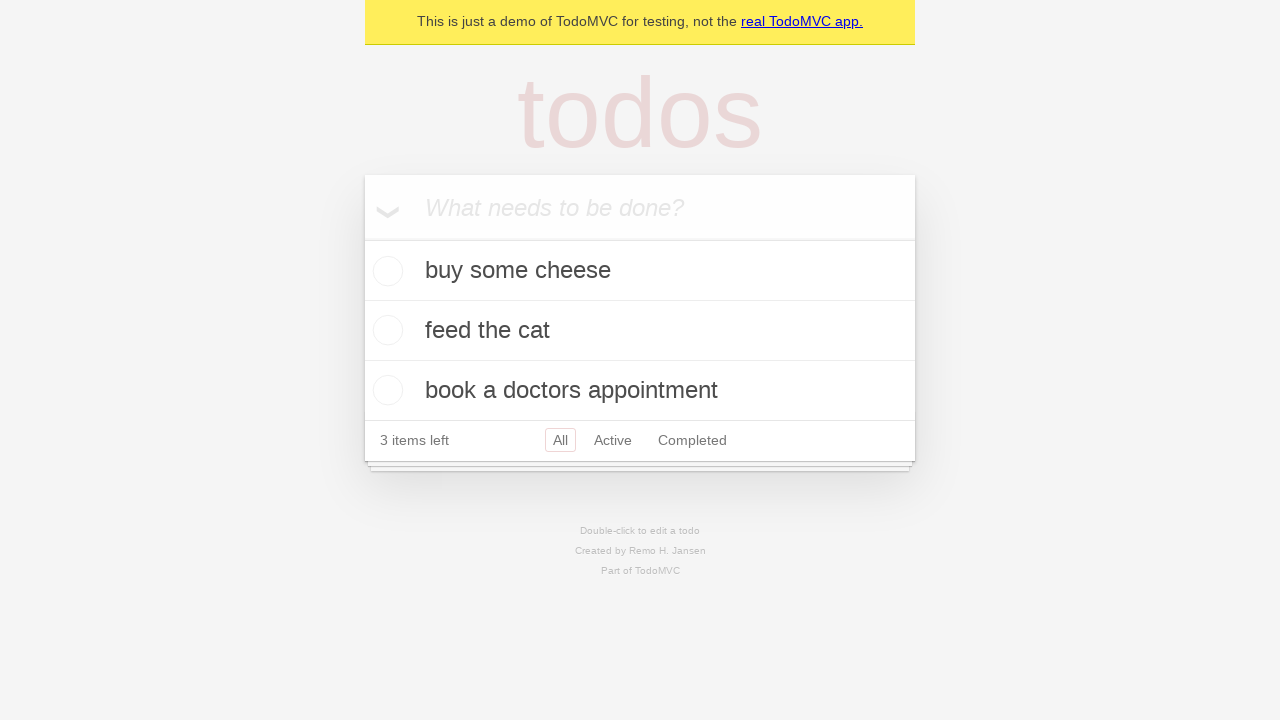